Tests multi-window handling by clicking a link that opens a new window, switching to the new window, verifying its content, closing it, and then verifying the original window's content.

Starting URL: https://the-internet.herokuapp.com/windows

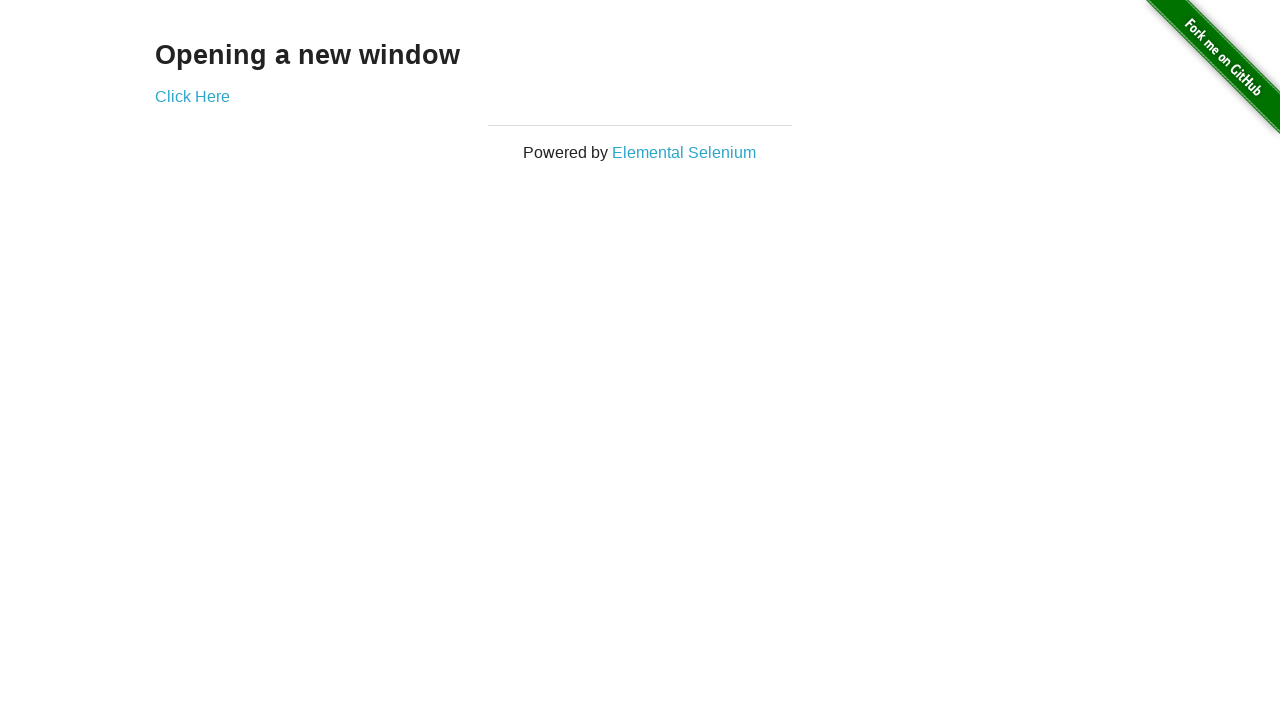

Clicked 'Click Here' link to open new window at (192, 96) on text=Click Here
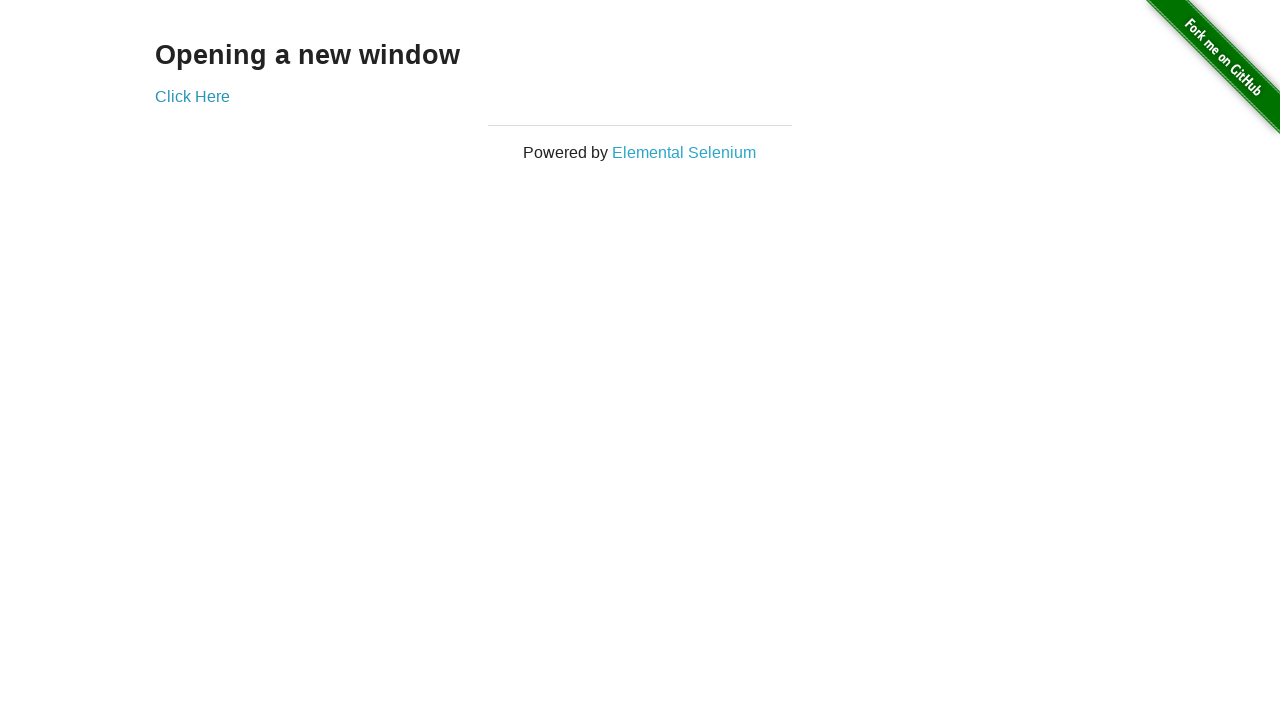

New window opened and intercepted at (192, 96) on text=Click Here
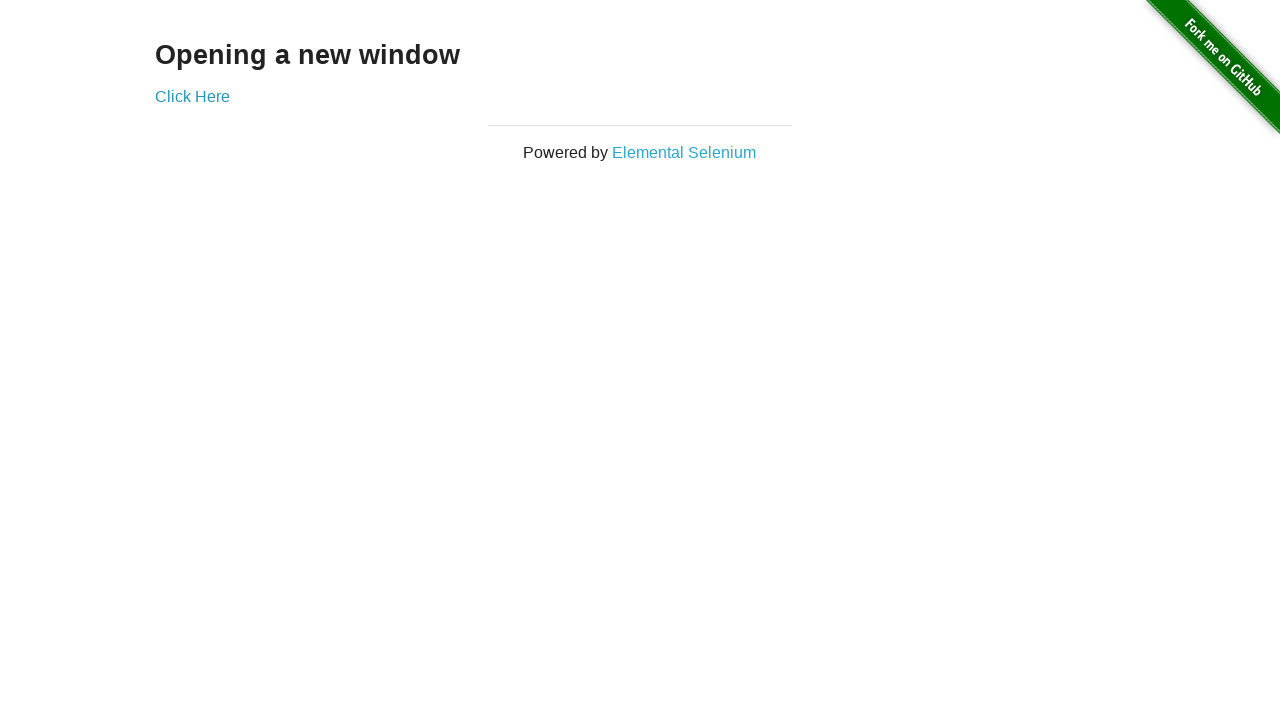

Captured new page object from context
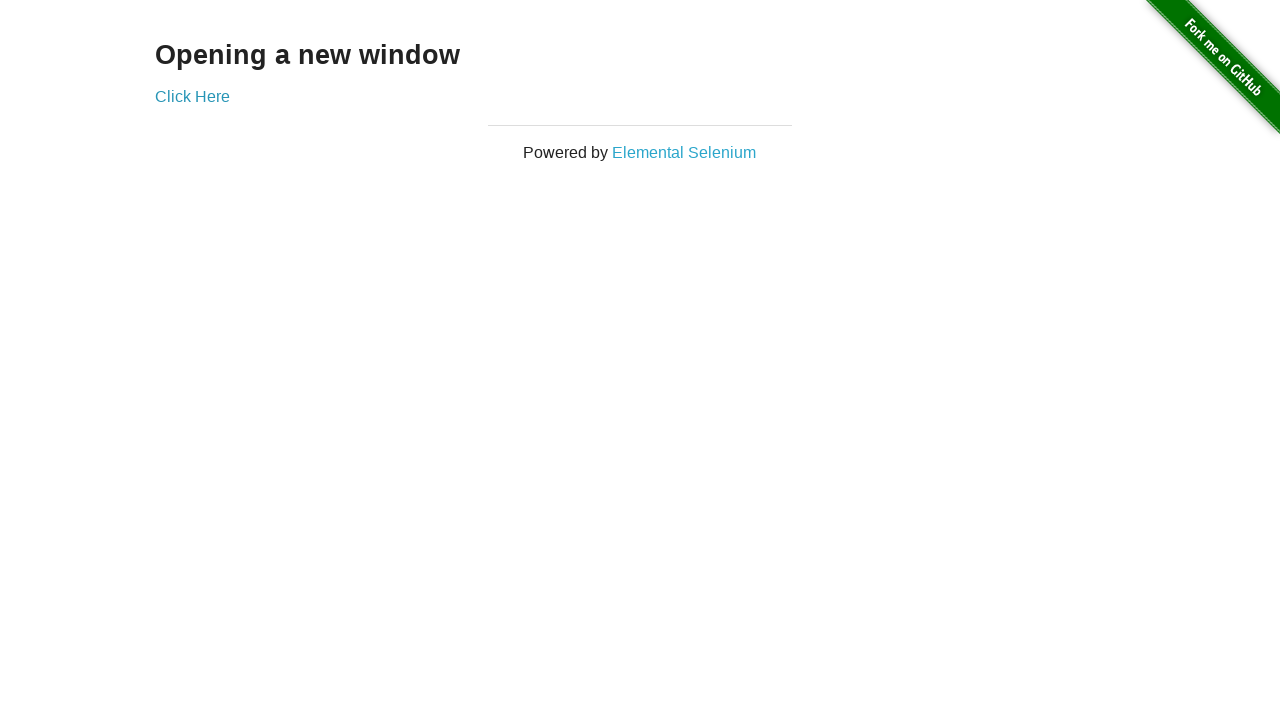

New window finished loading
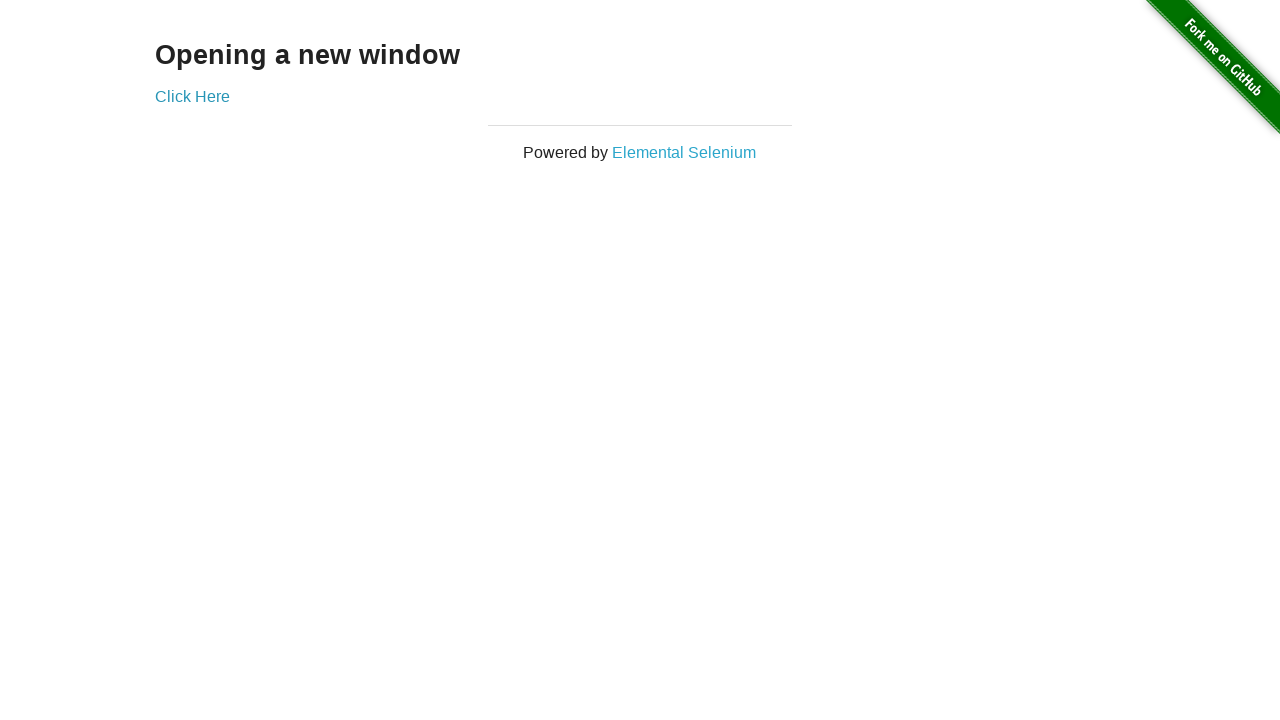

Retrieved heading from new window: 'New Window'
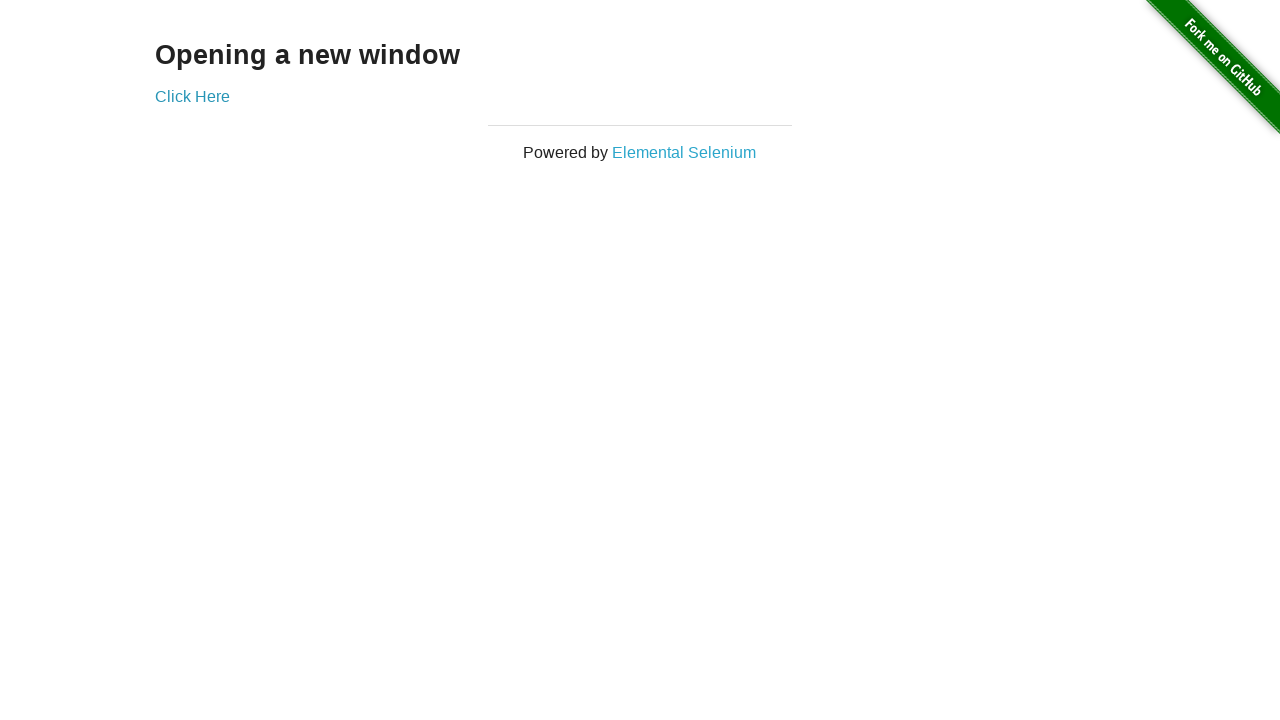

Closed the new window
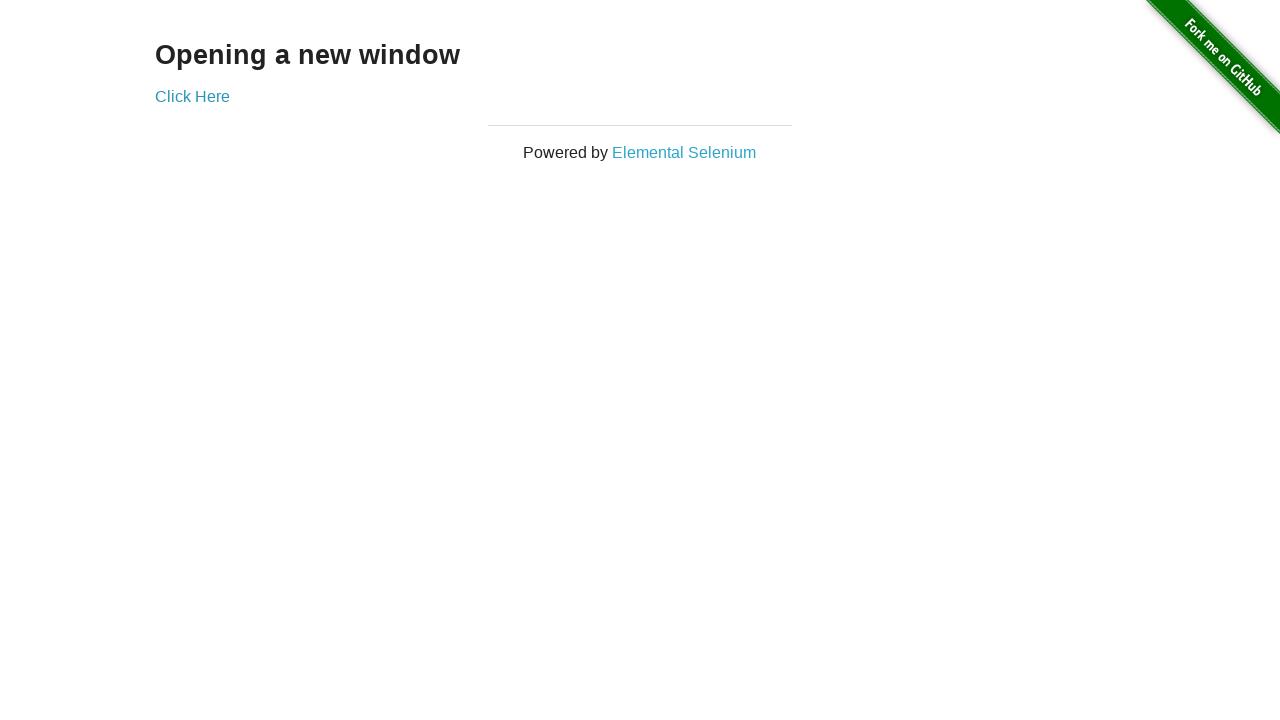

Verified original window heading contains 'Opening a new window'
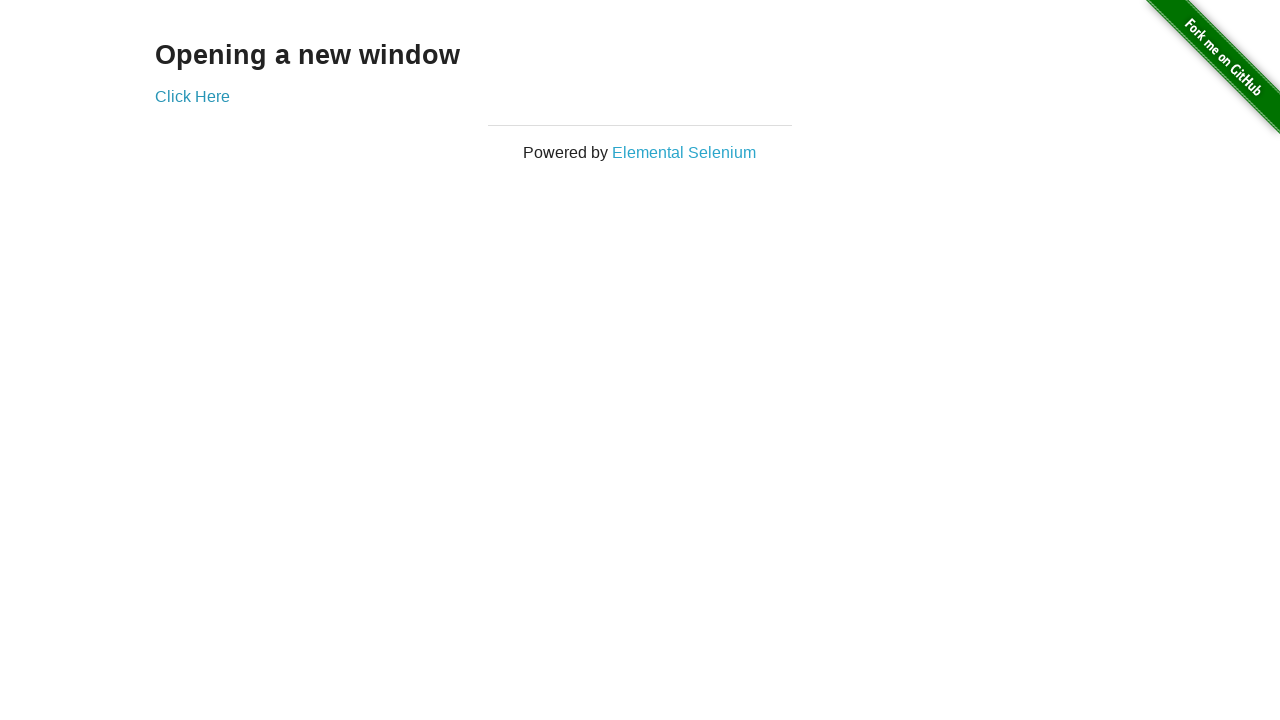

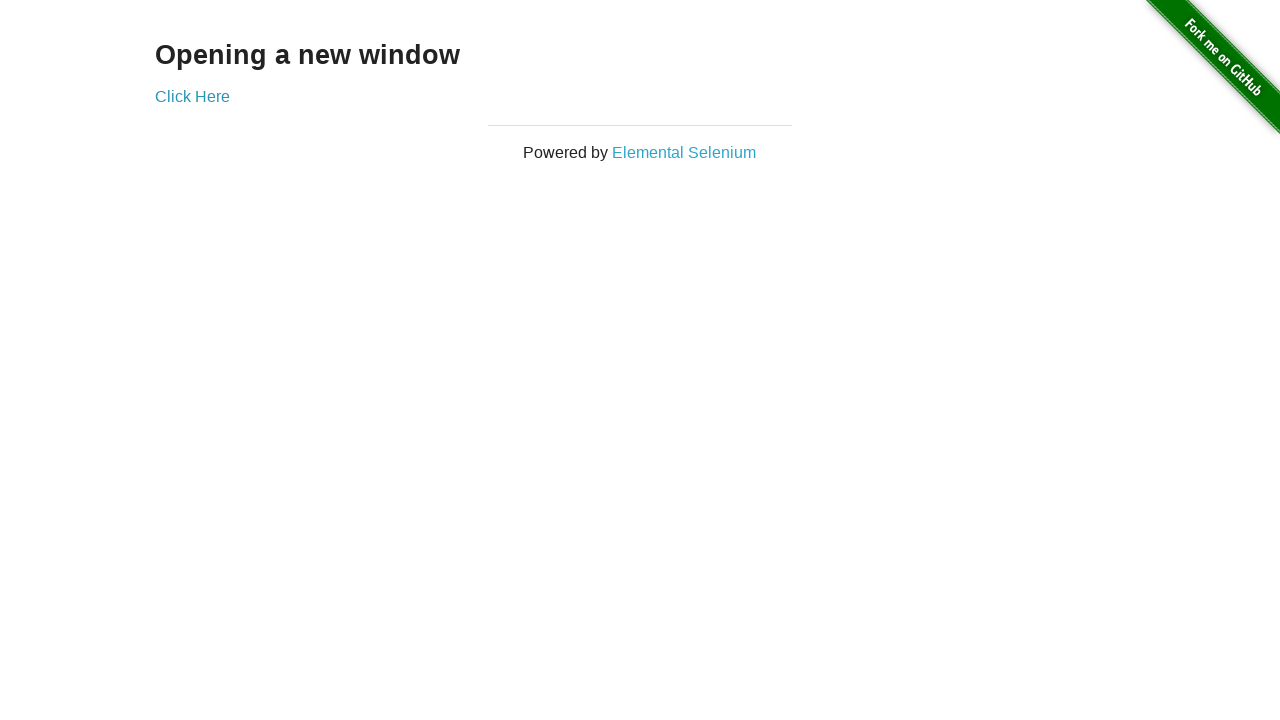